Verifies that the DuckDuckGo homepage contains images by counting all image elements on the page

Starting URL: https://duckduckgo.com/

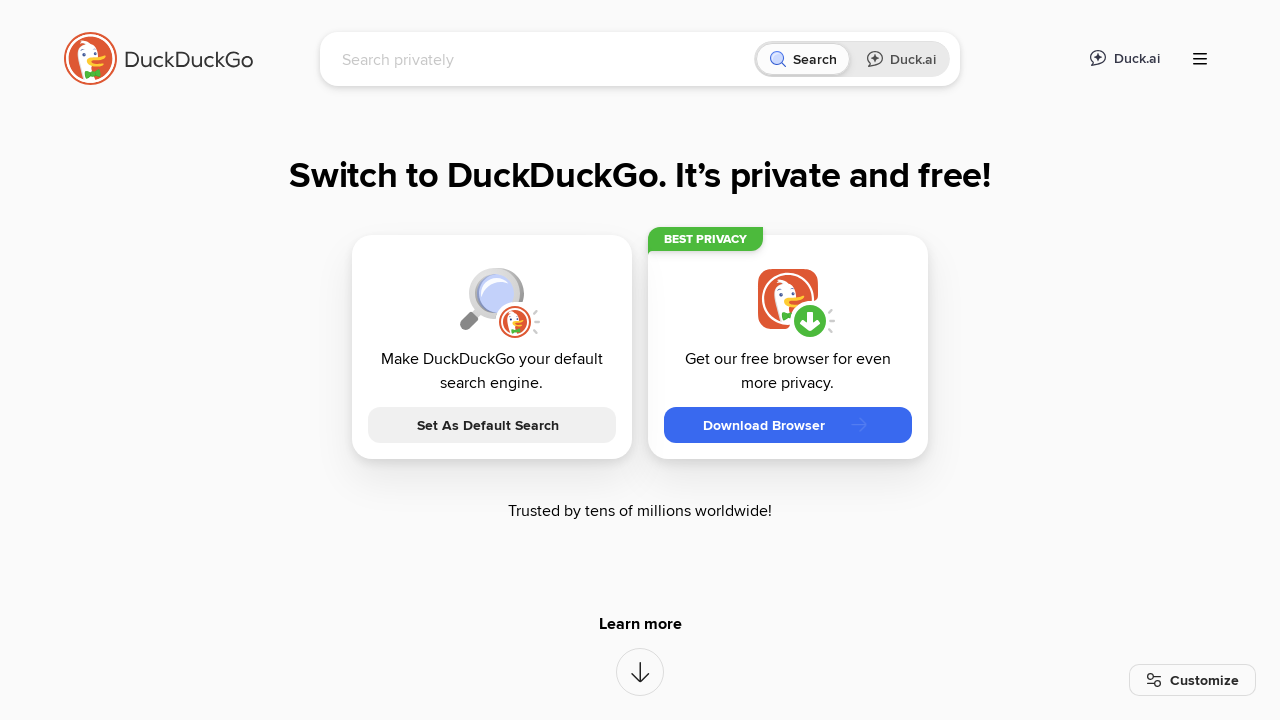

Navigated to DuckDuckGo homepage
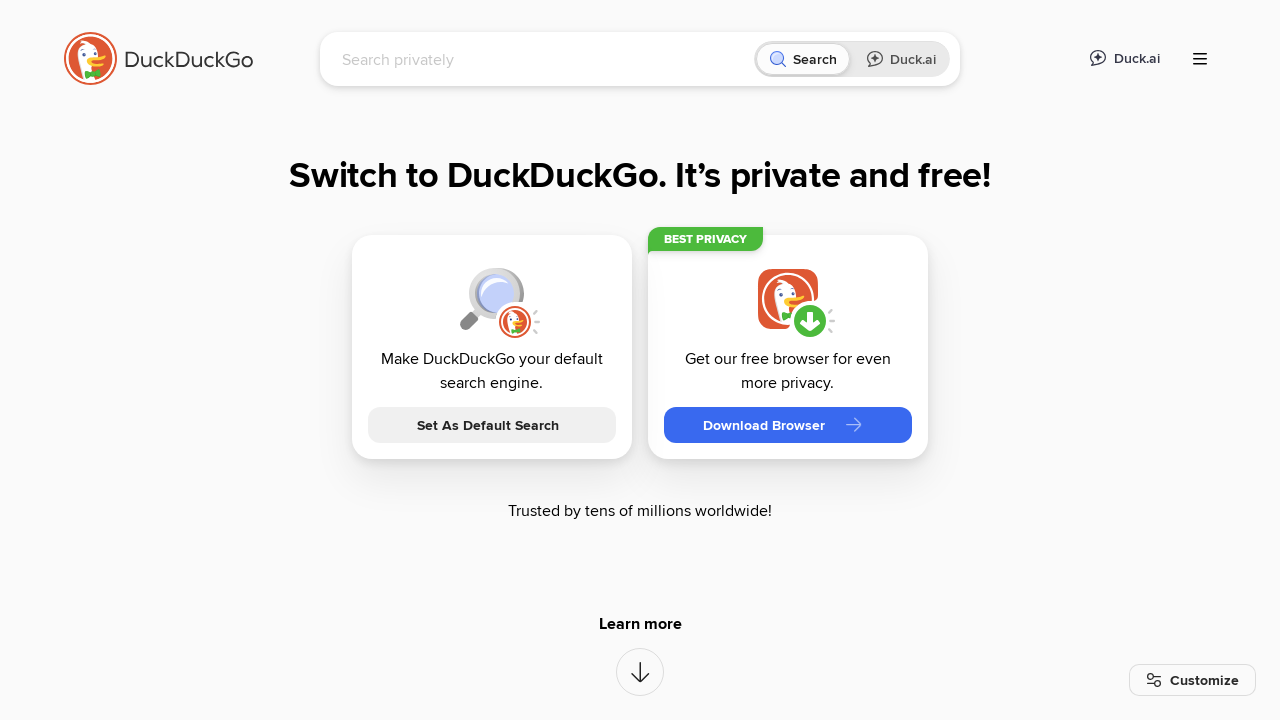

Located all image elements on the page
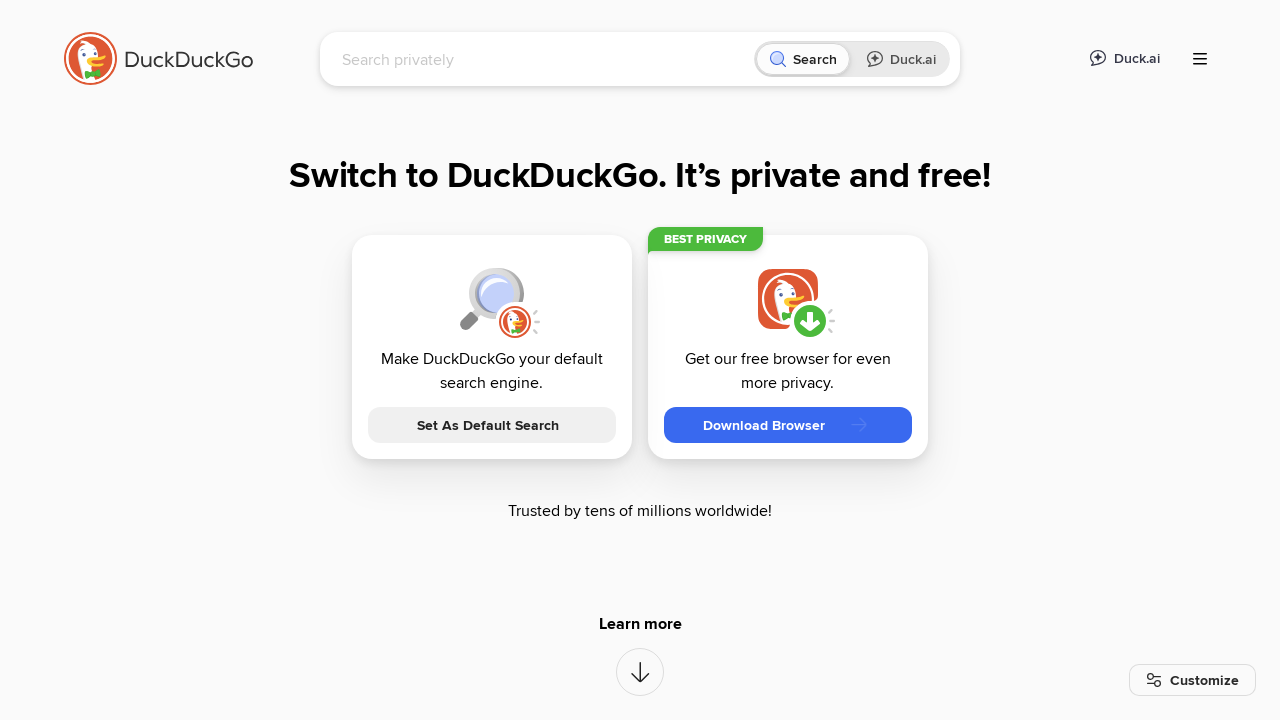

Verified that images are present on the page - found 73 images
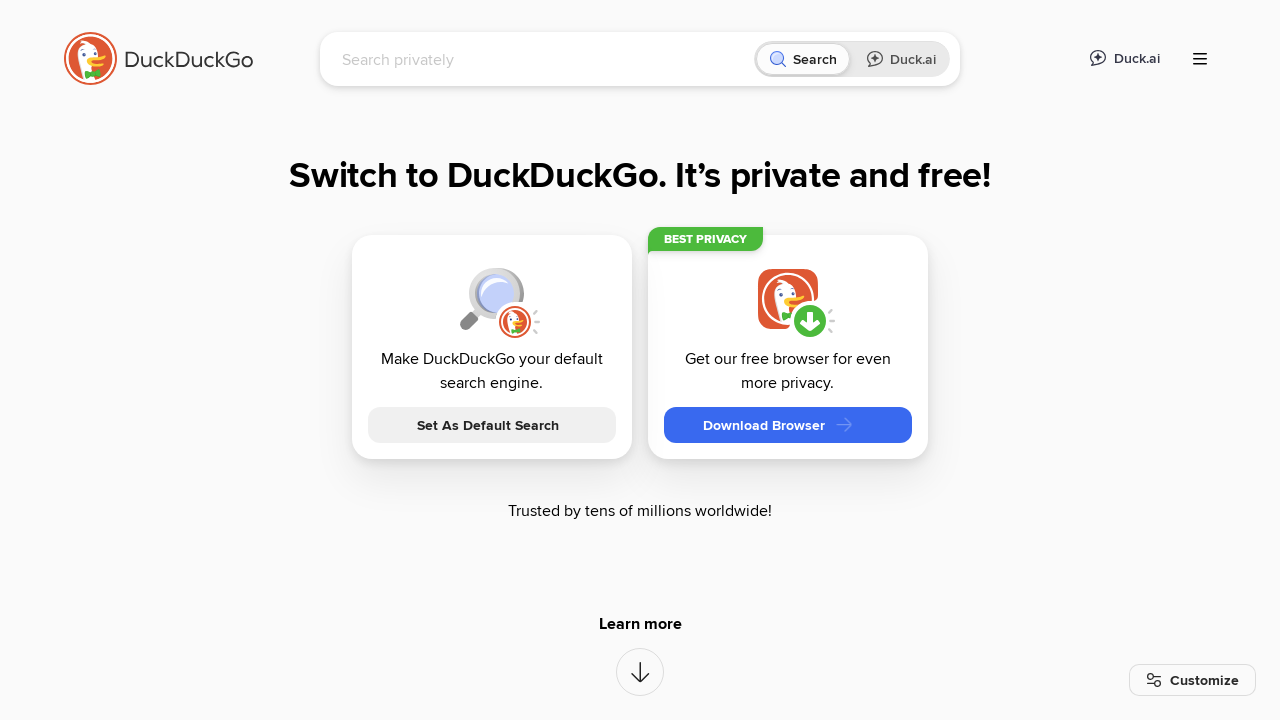

Test passed: 73 images found on DuckDuckGo homepage
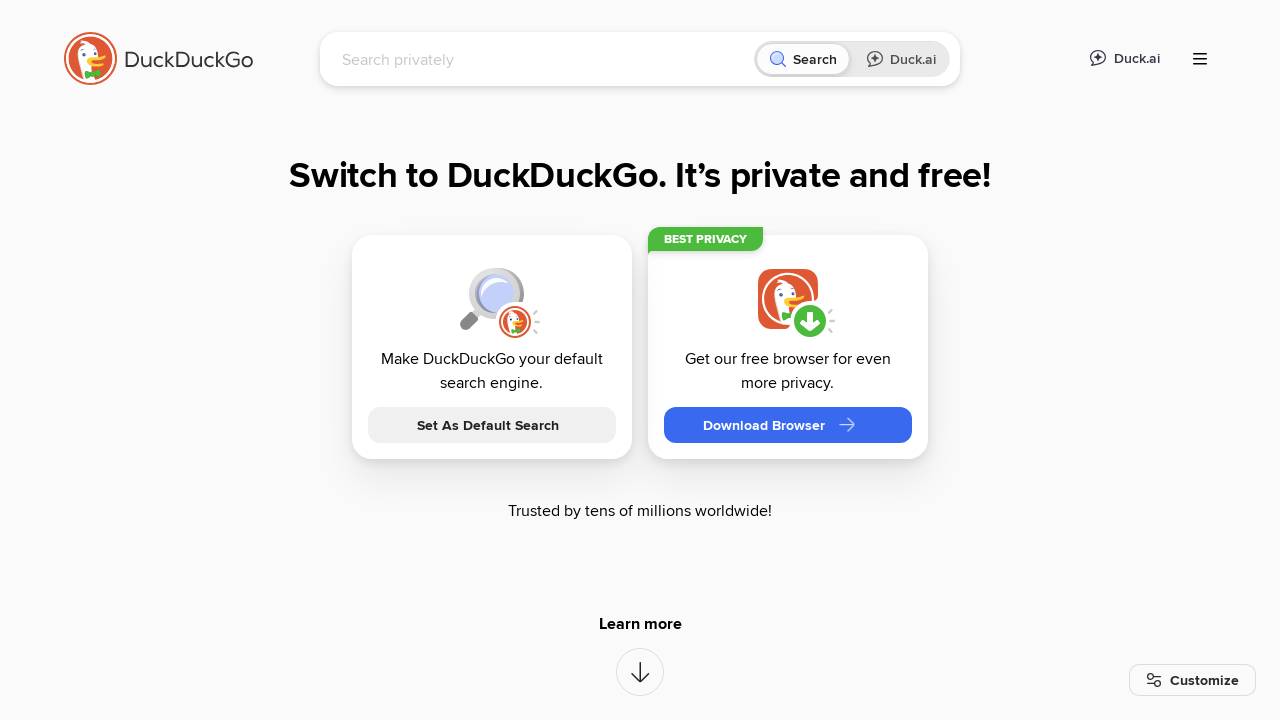

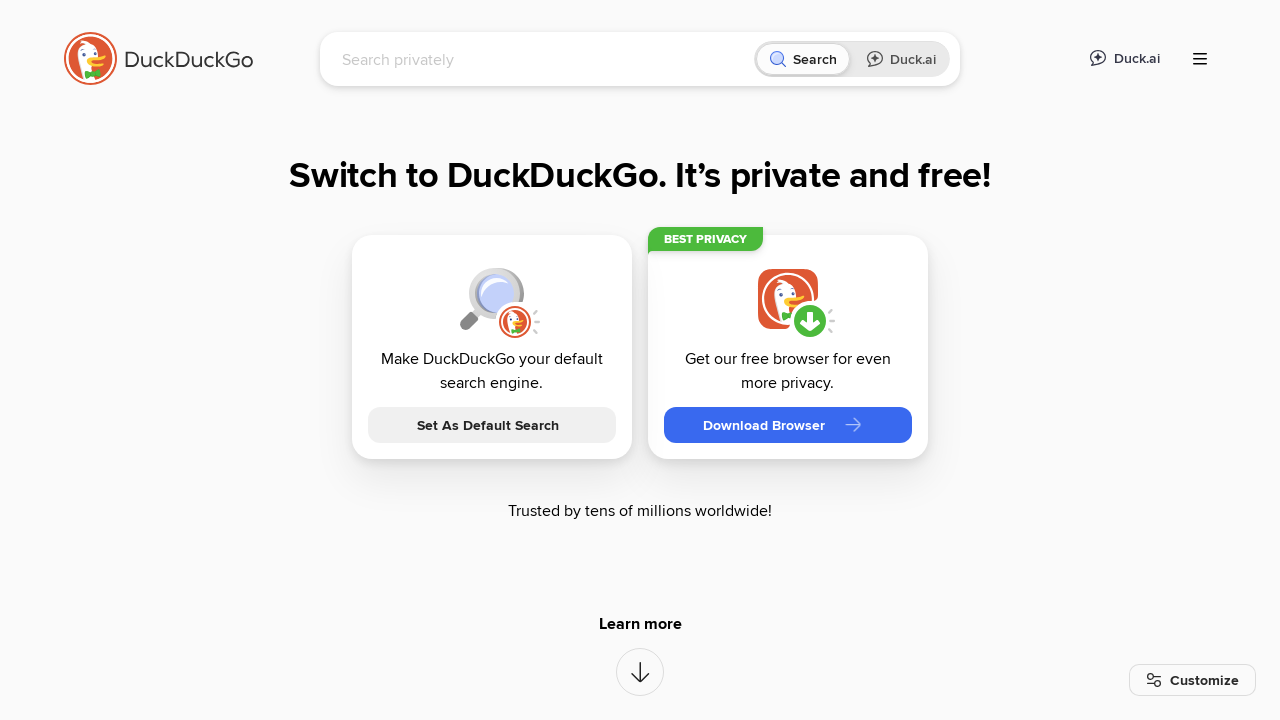